Tests drag and drop functionality on jQuery UI demo page by dragging an element from source to target location

Starting URL: https://jqueryui.com/slider/

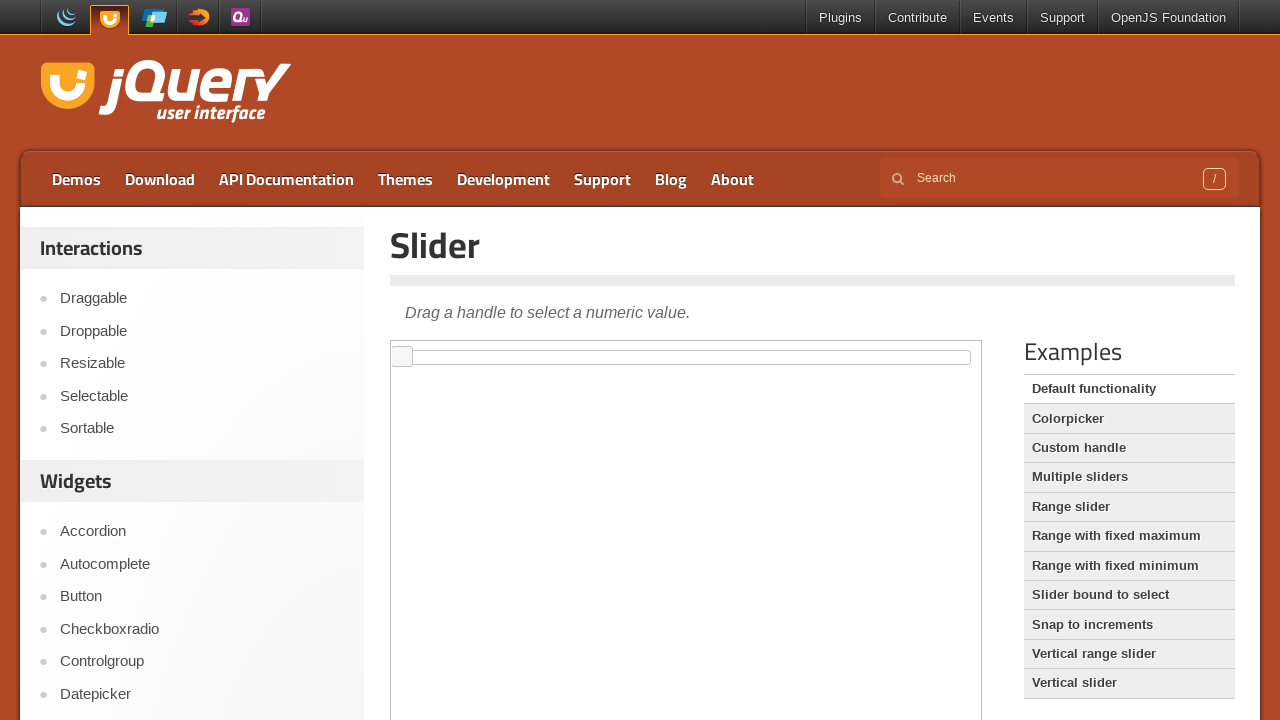

Clicked on Droppable link to navigate to drag-drop demo at (202, 331) on xpath=//a[text()='Droppable']
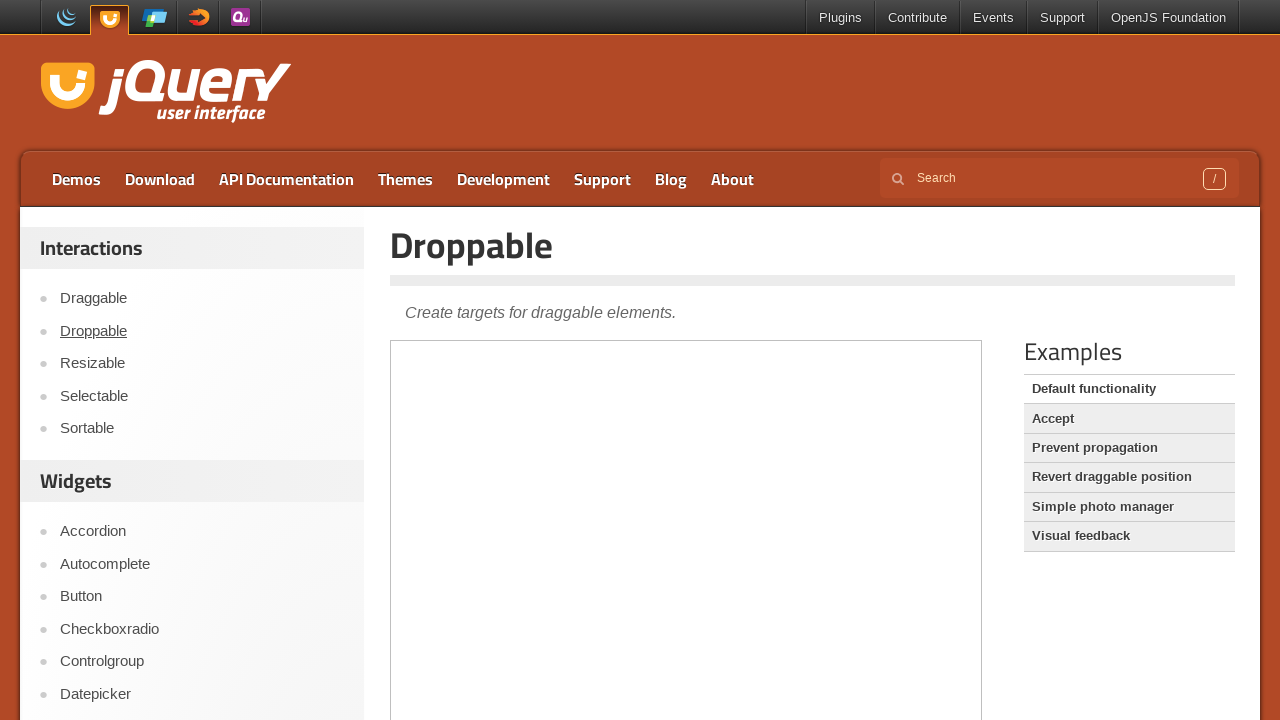

Located demo iframe
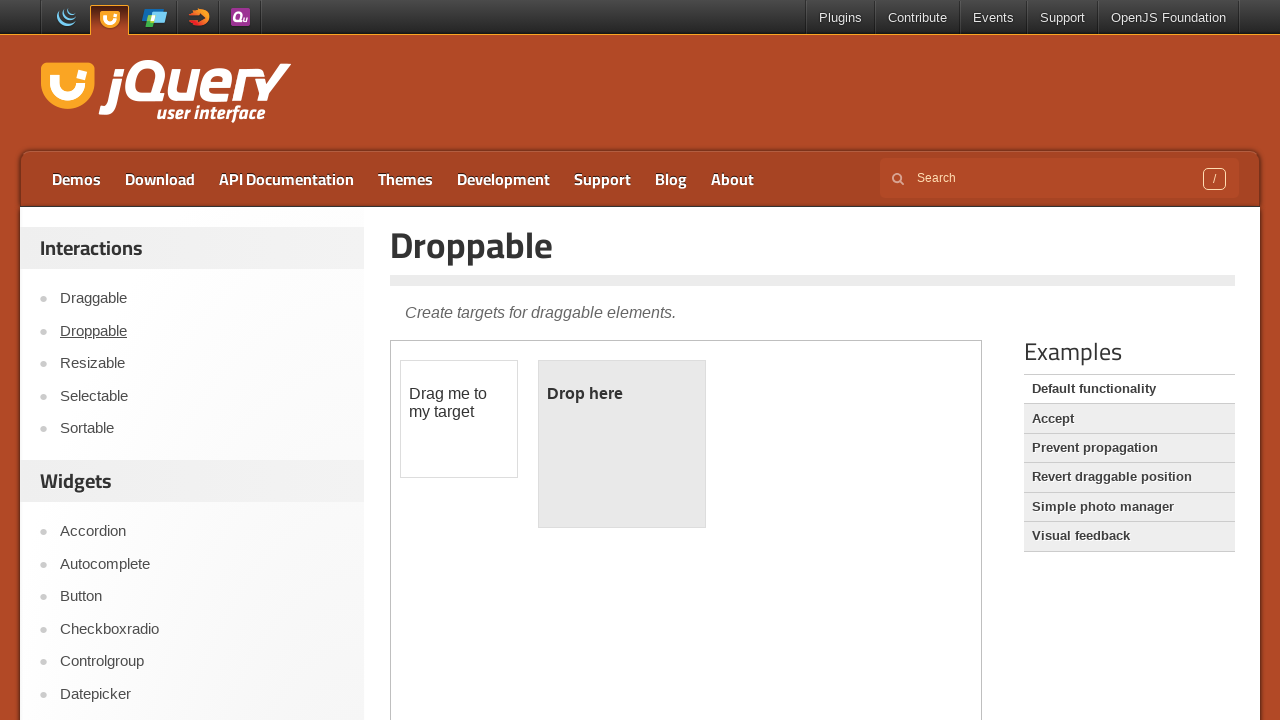

Located source element 'Drag me to my target'
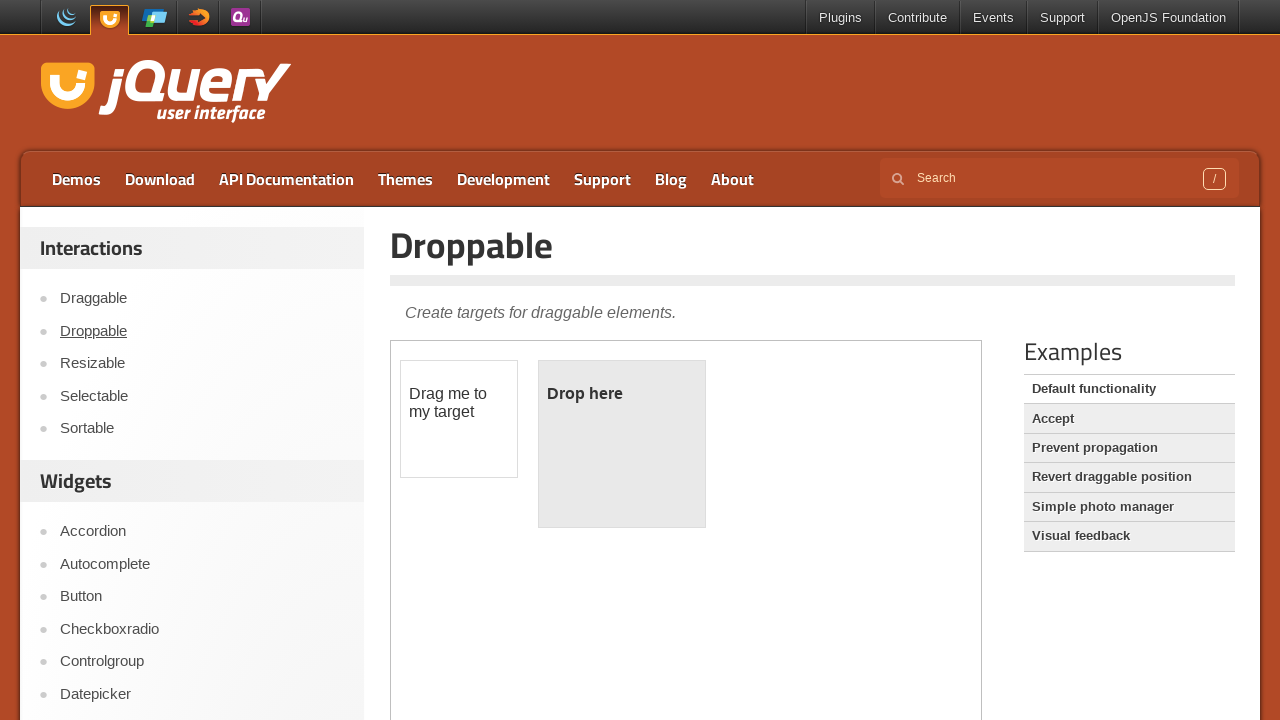

Located target element 'Drop here'
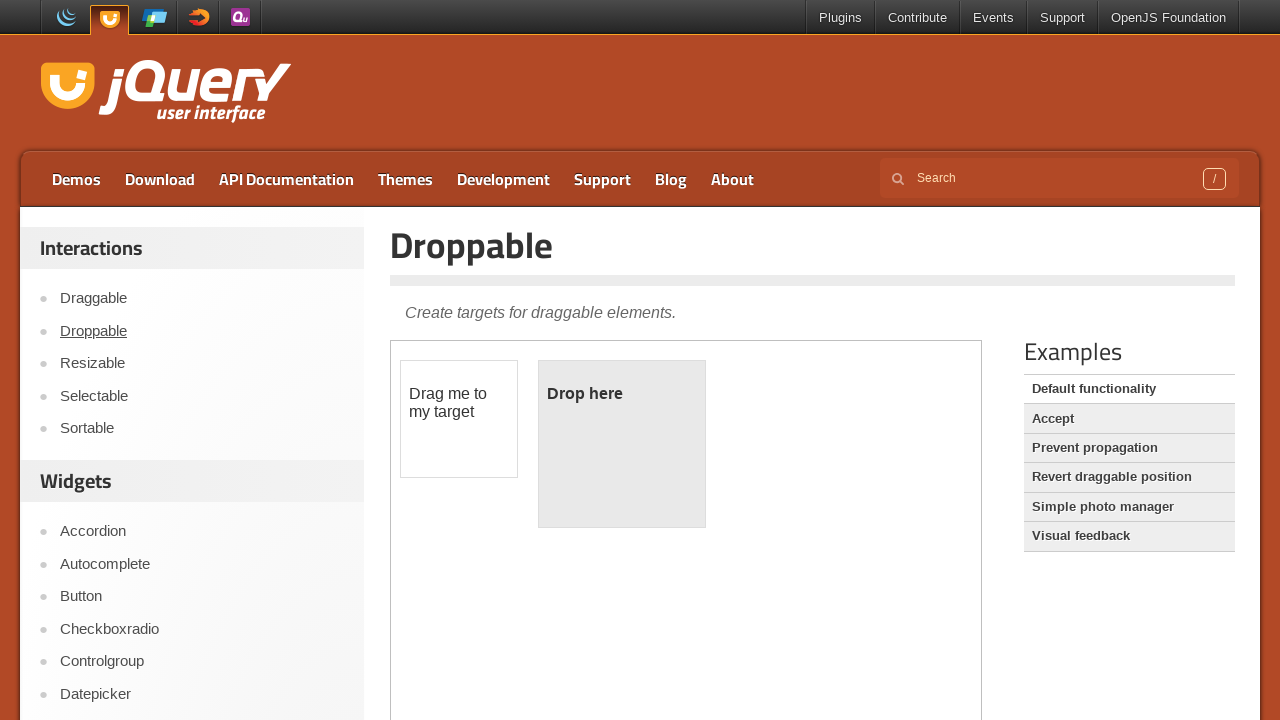

Dragged source element to target element at (622, 394)
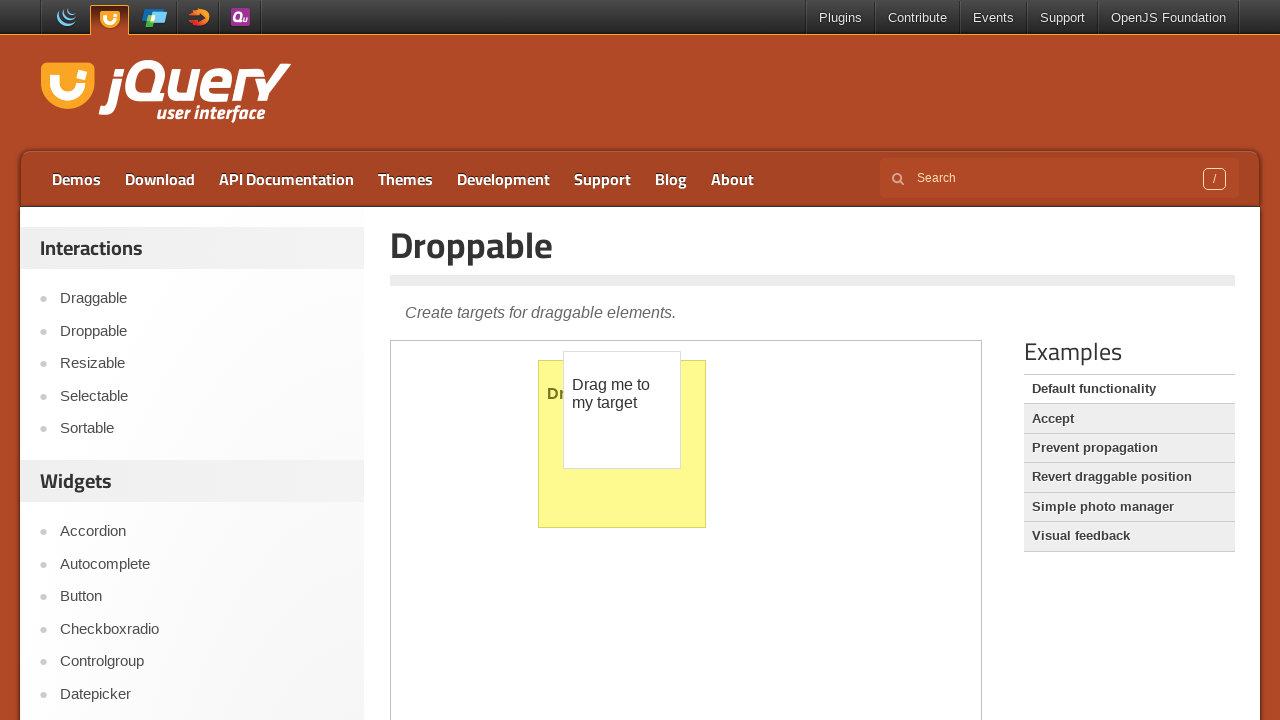

Verified successful drop by confirming 'Dropped!' text appeared
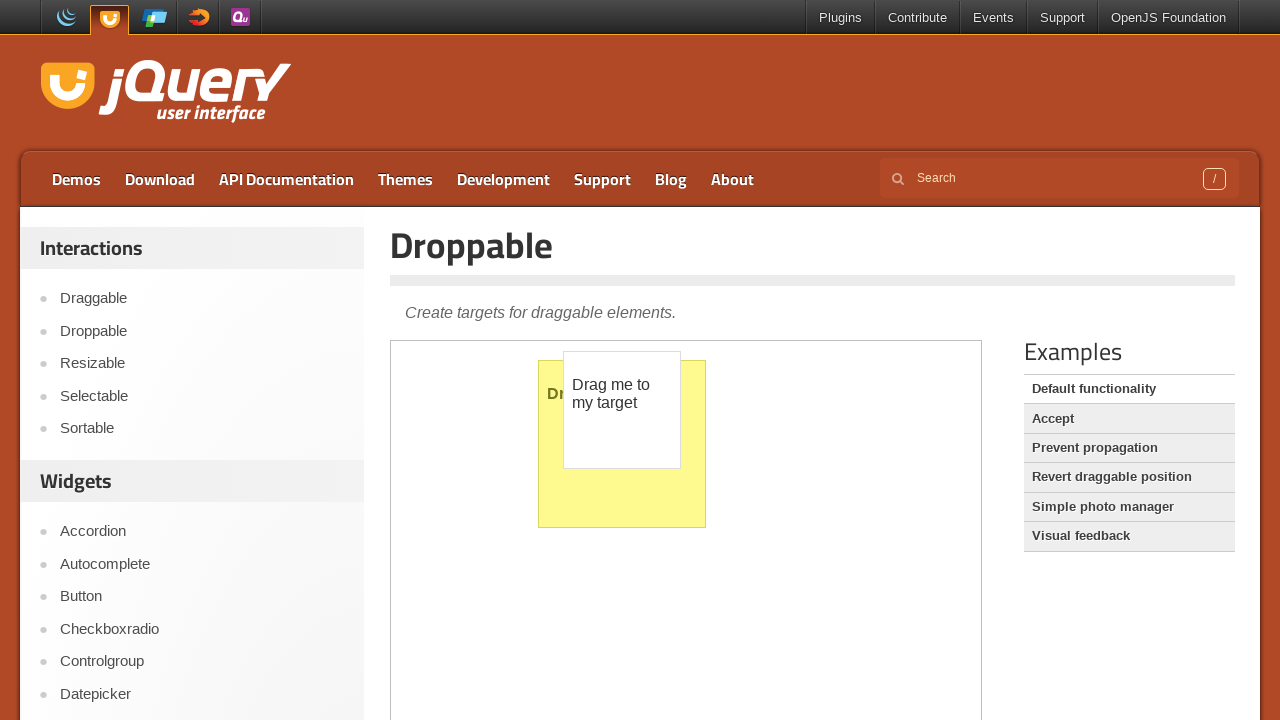

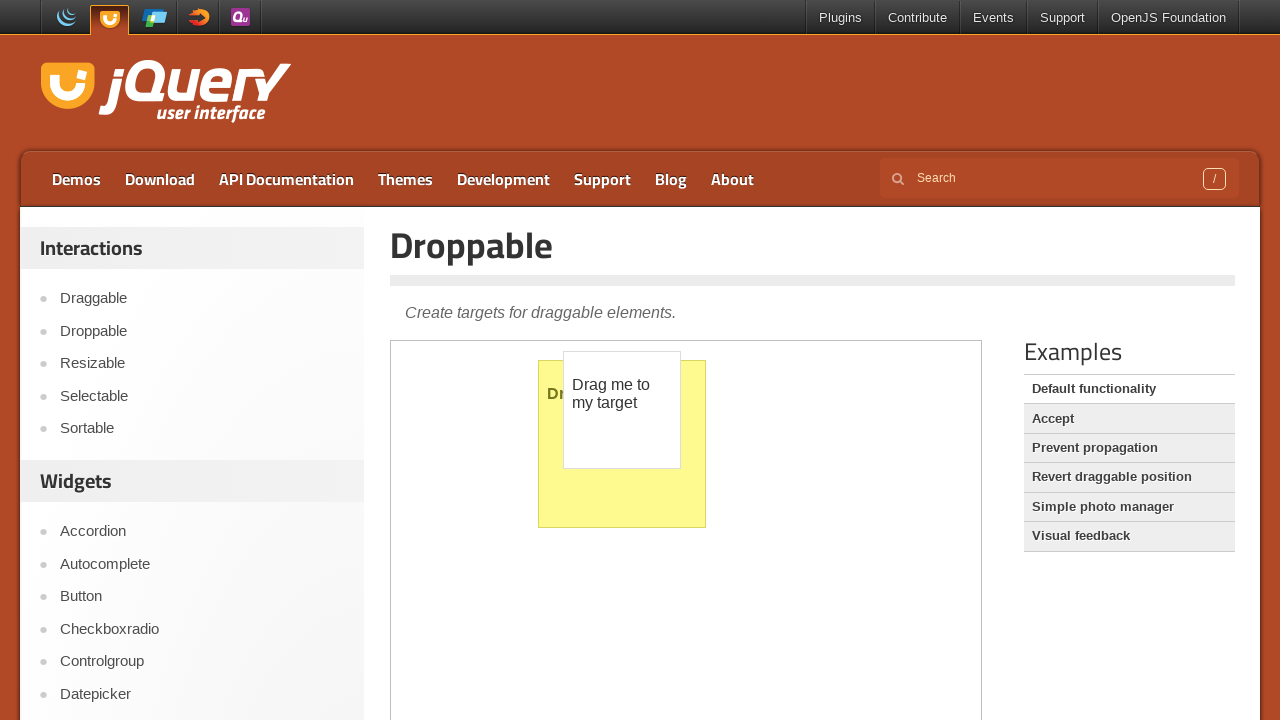